Navigates to the Tech With Tim website and verifies the page loads by checking the title

Starting URL: https://techwithtim.net

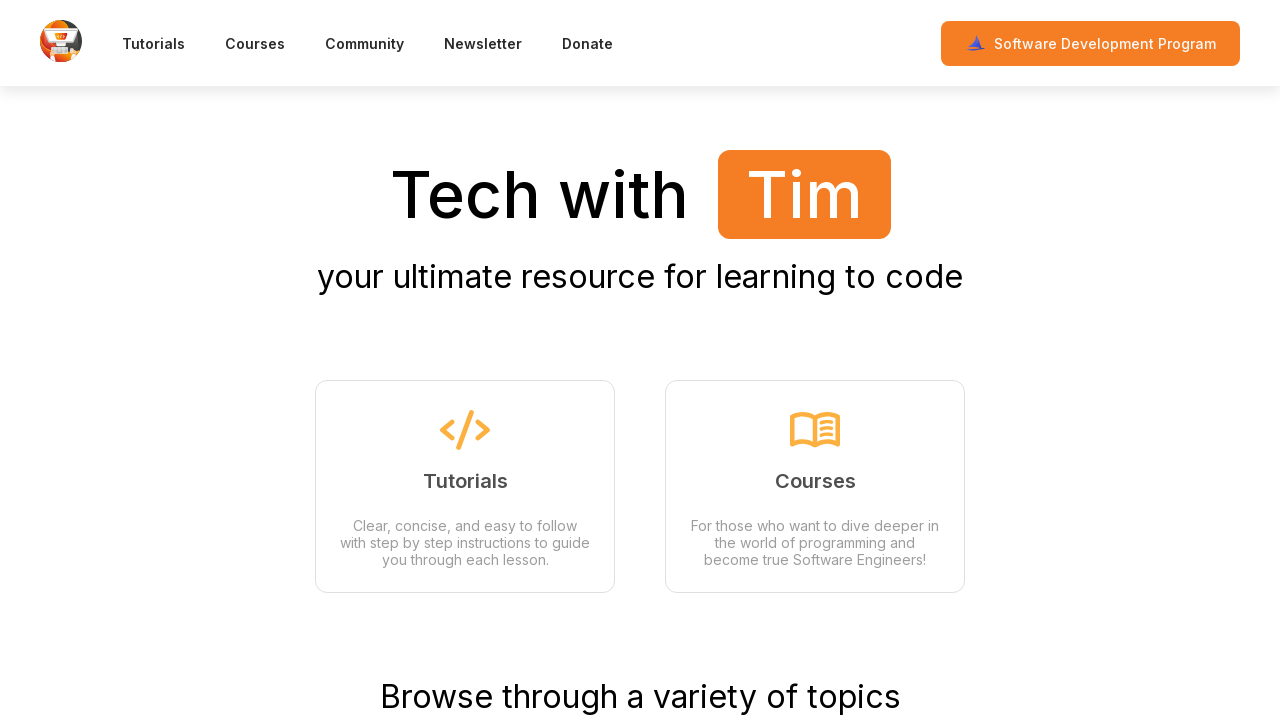

Waited for page to reach domcontentloaded state
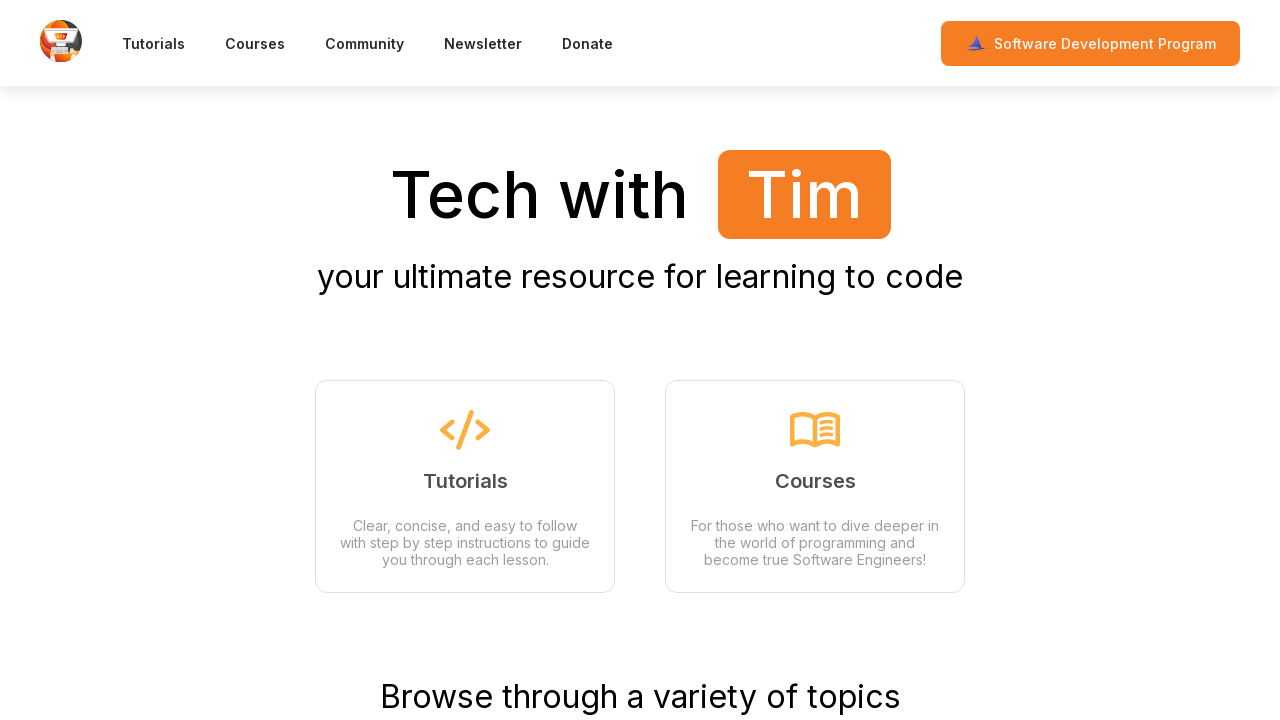

Verified page title is not empty
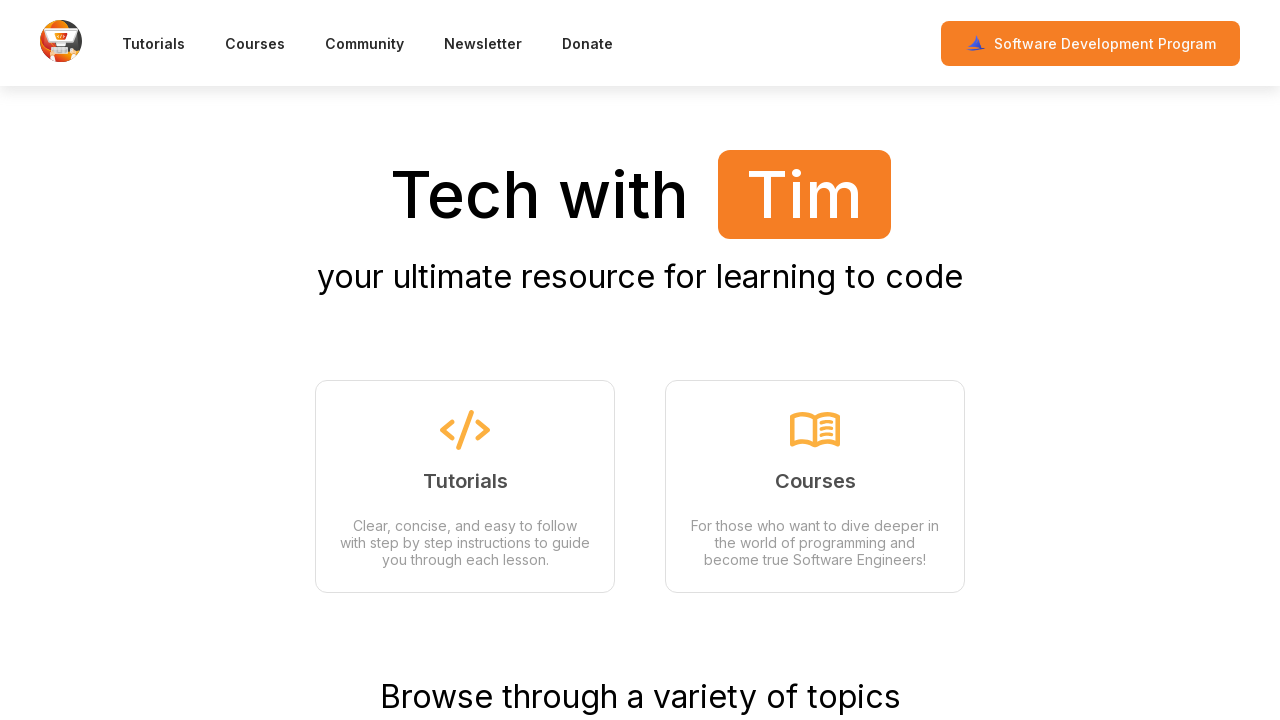

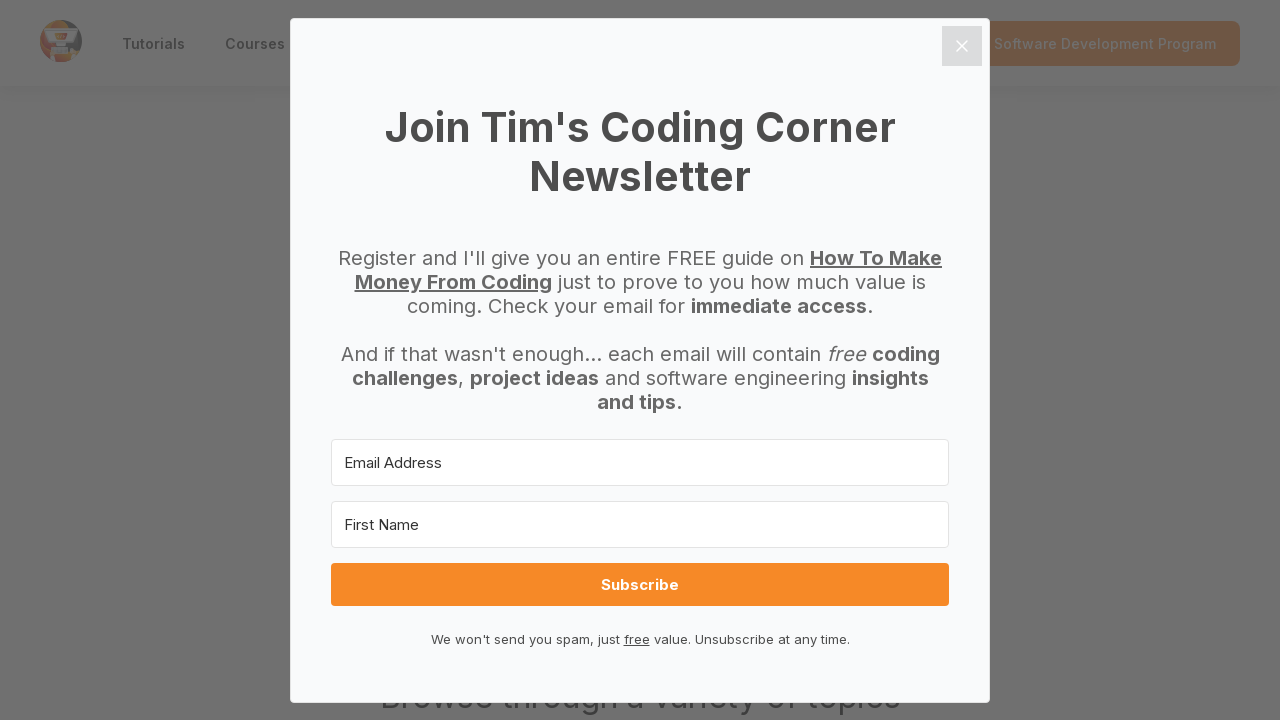